Tests double-click functionality on a button element and verifies that the appropriate message appears after the double-click action

Starting URL: https://demoqa.com/buttons

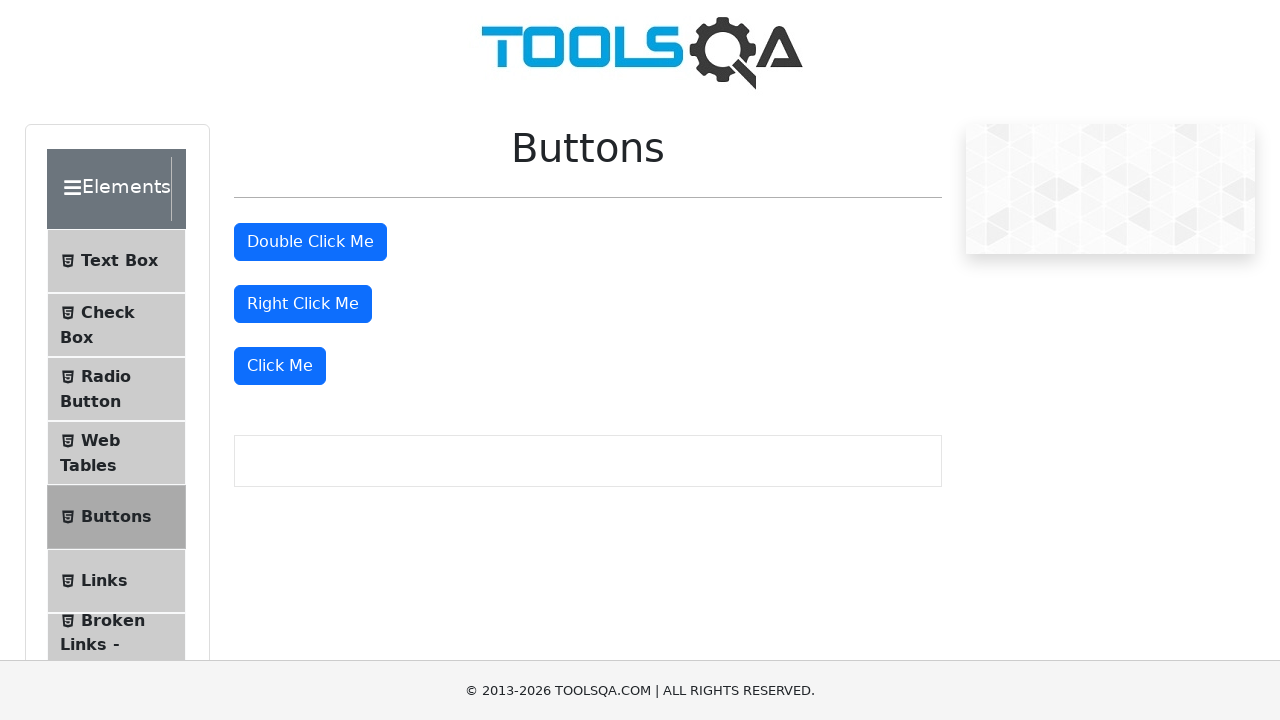

Double-clicked the double-click button element at (310, 242) on button#doubleClickBtn
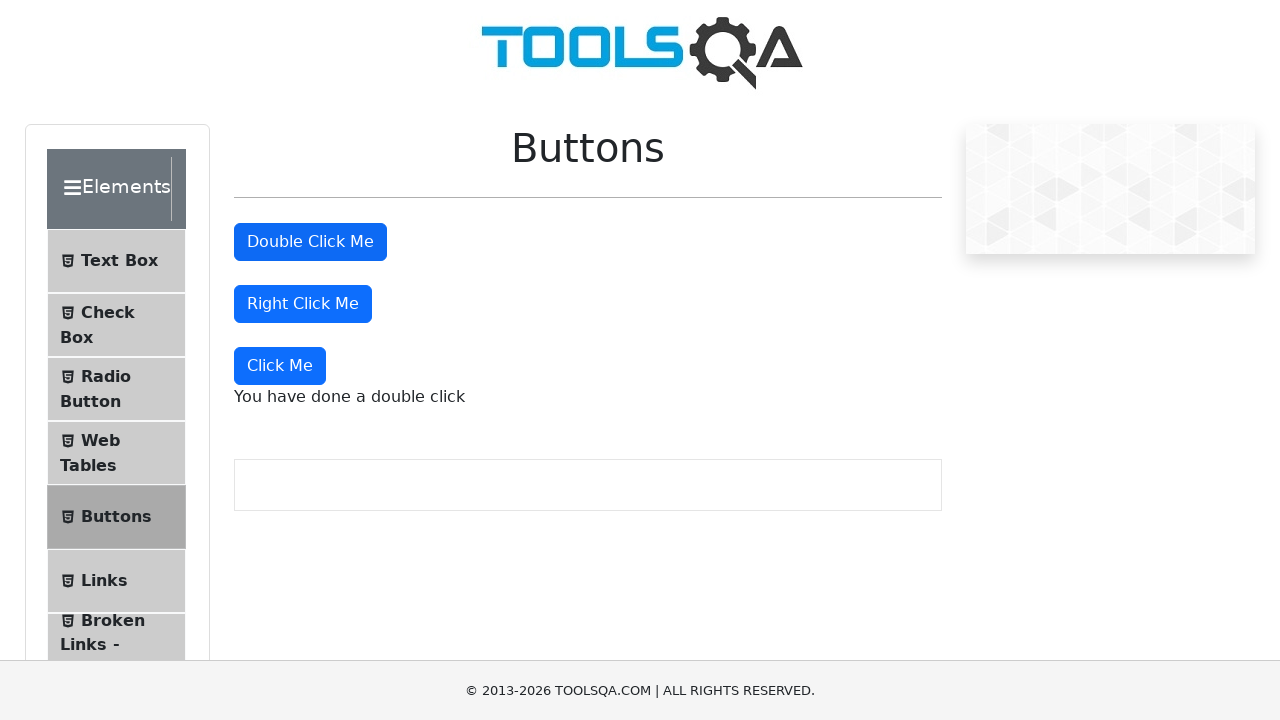

Double-click message appeared on page
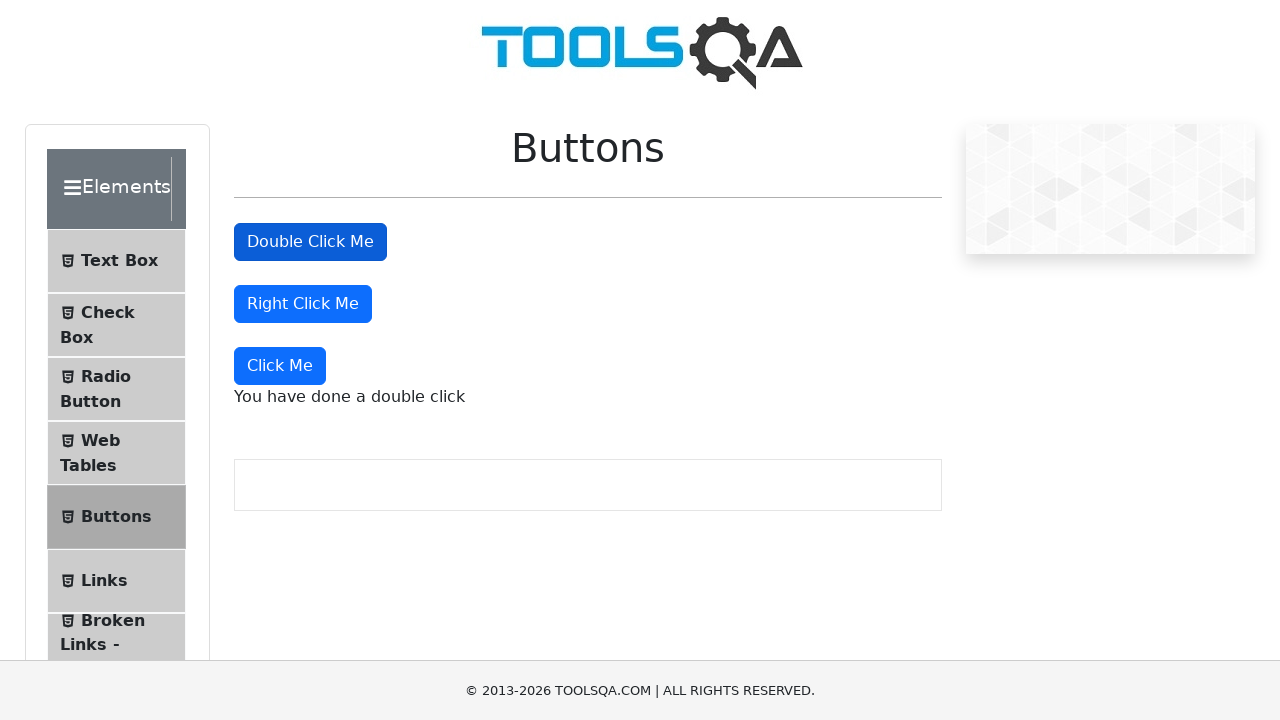

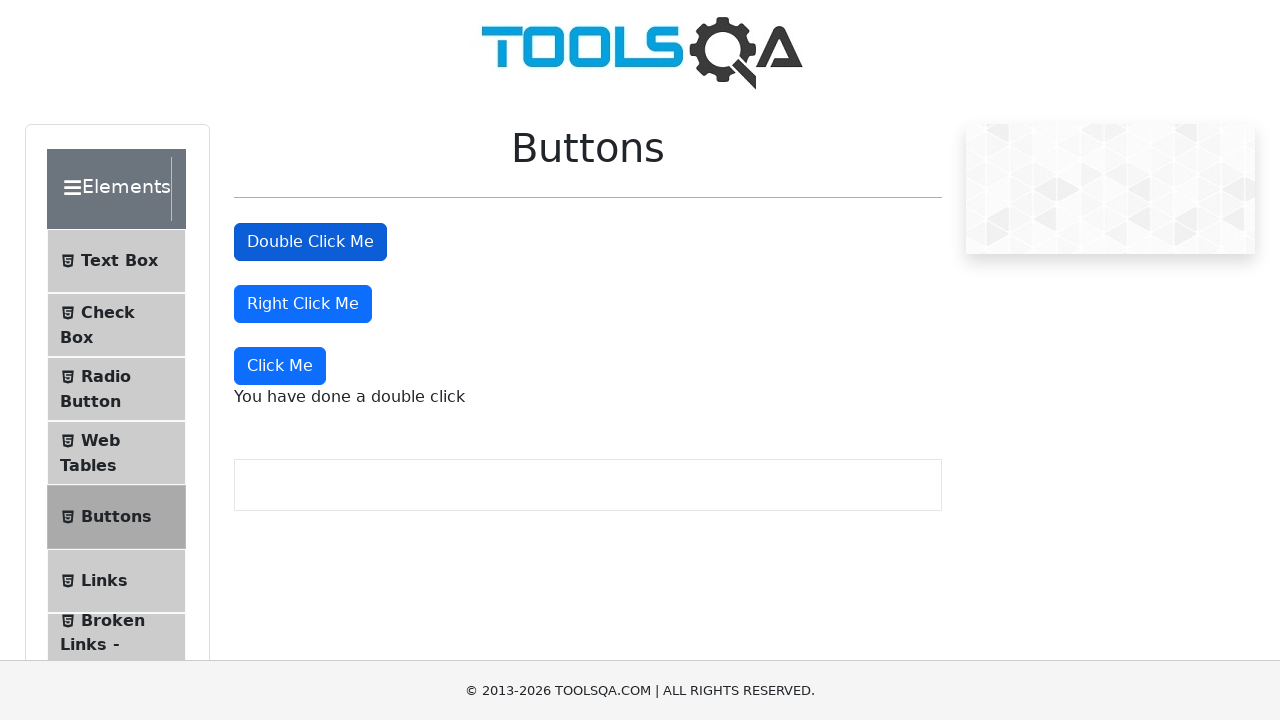